Tests the Android Developer documentation site by toggling dark mode appearance and performing a search for ADB commands

Starting URL: https://developer.android.com/tools/adb

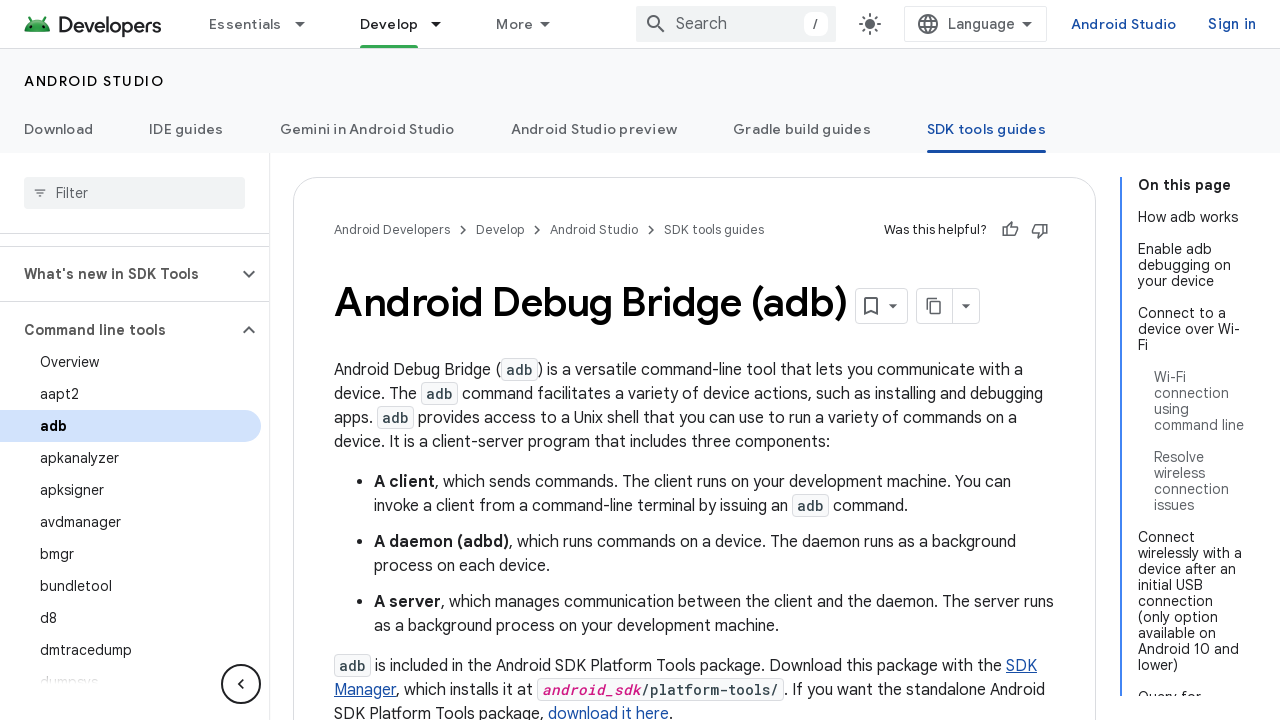

Waited for appearance selector element to load
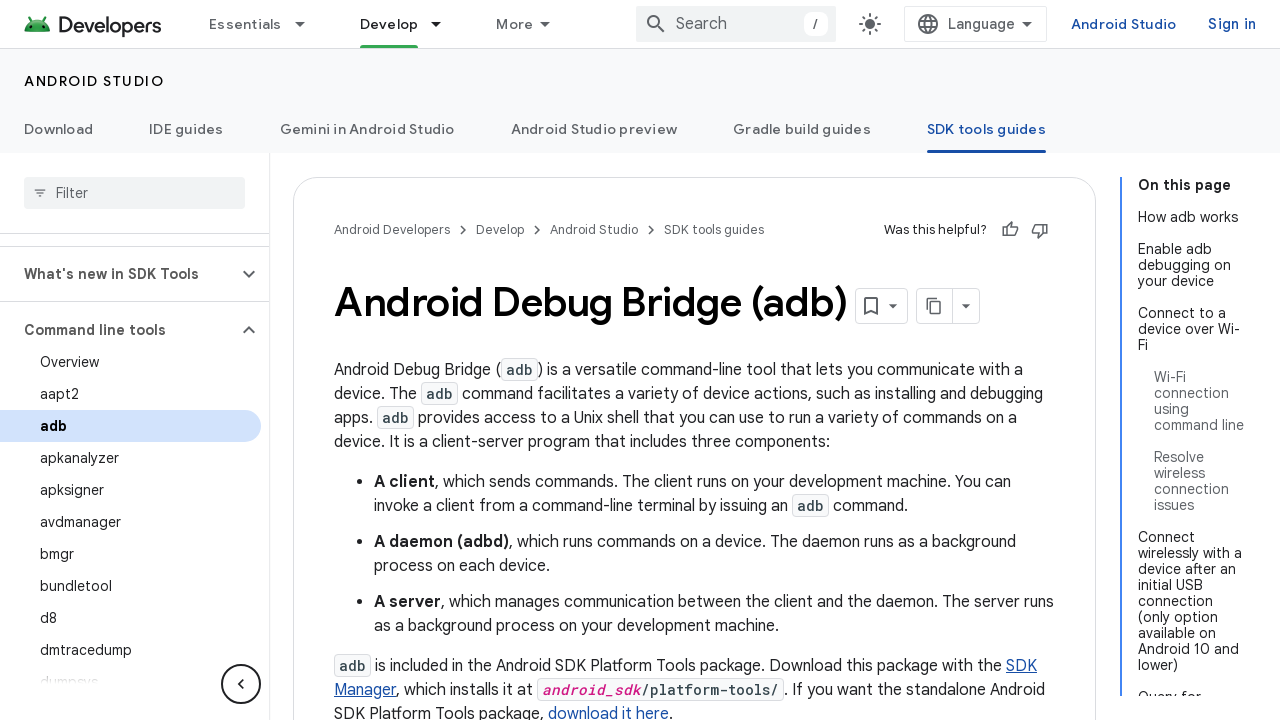

Clicked appearance toggle button in shadow DOM
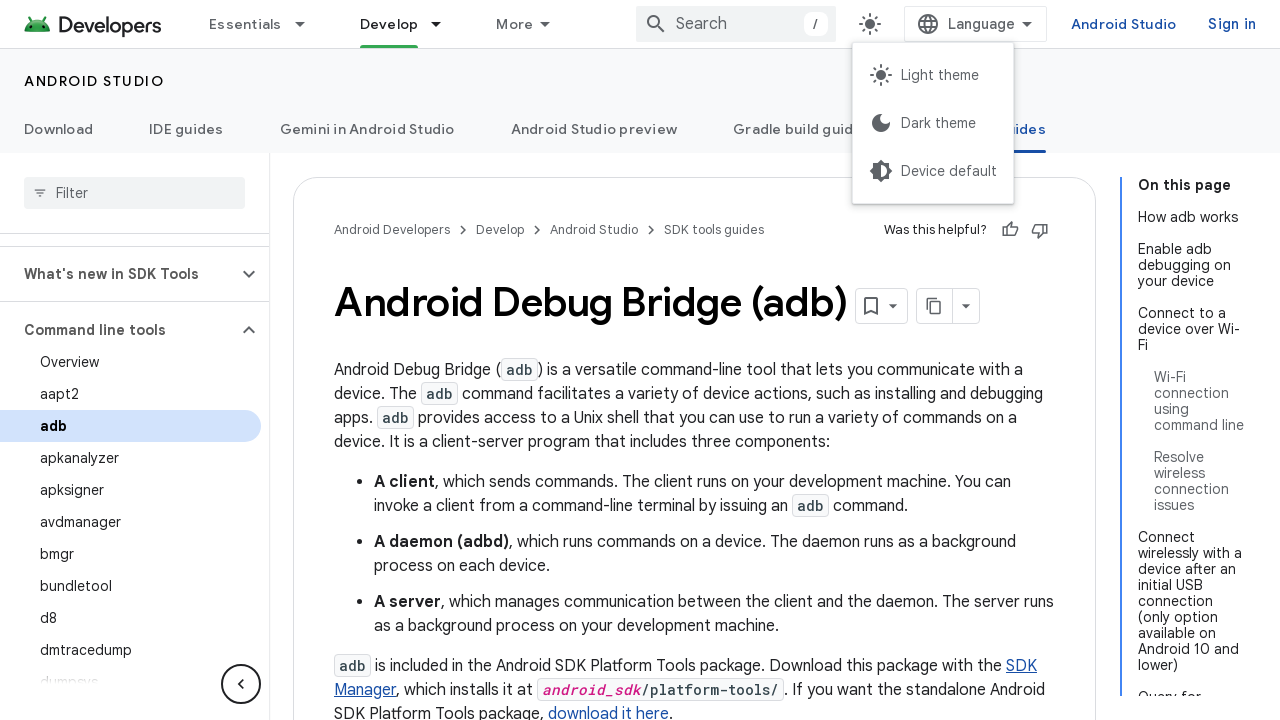

Selected dark mode from appearance dropdown
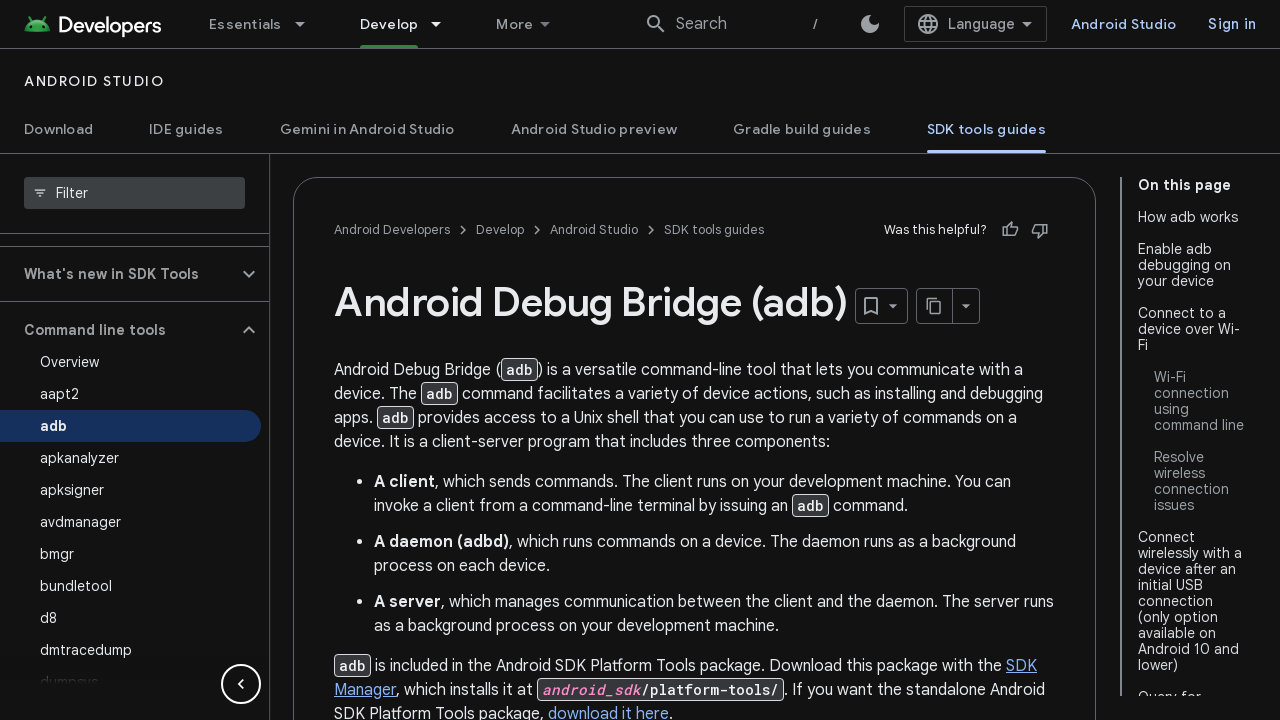

Clicked on search field at (736, 24) on .devsite-search-query
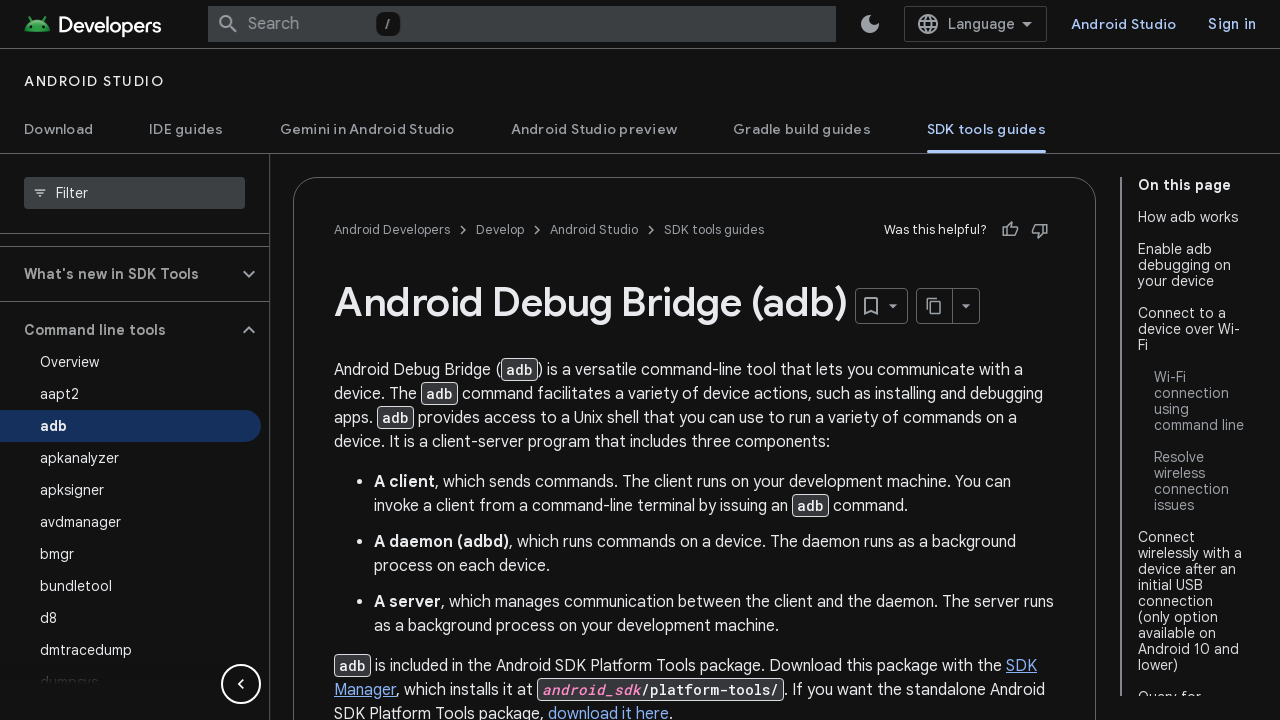

Filled search field with 'adb commands to install apk' on .devsite-search-query
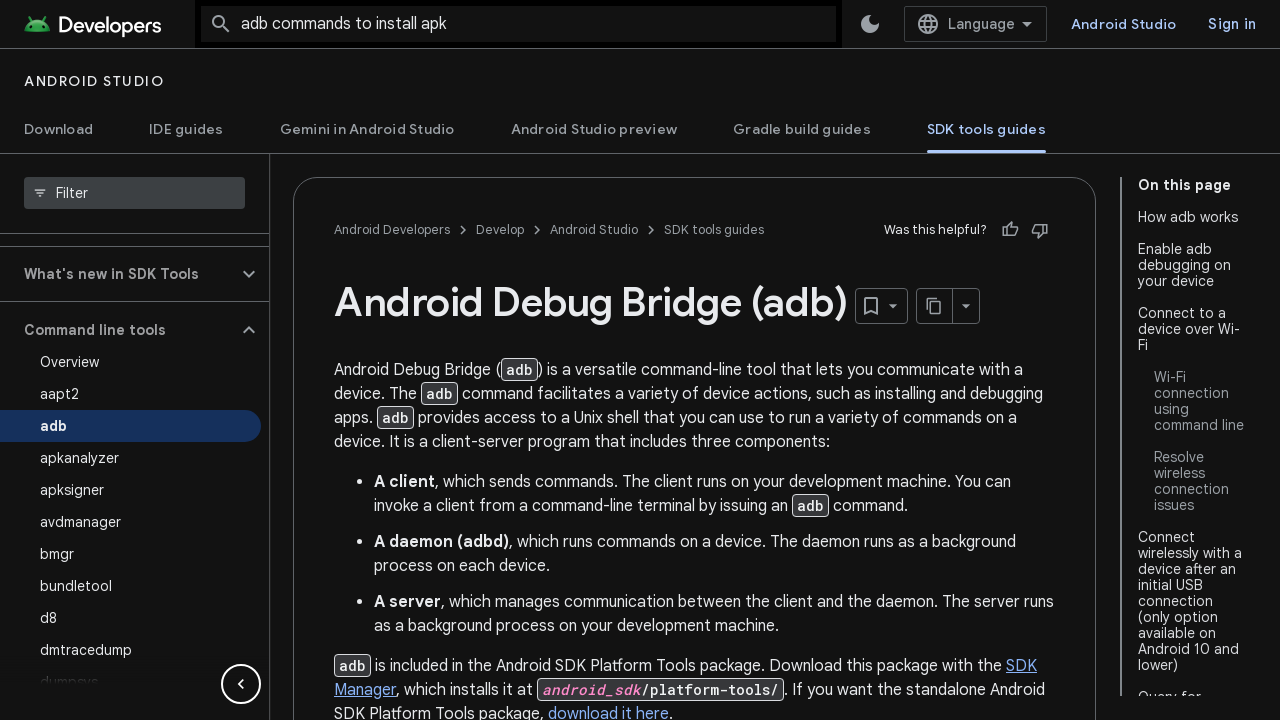

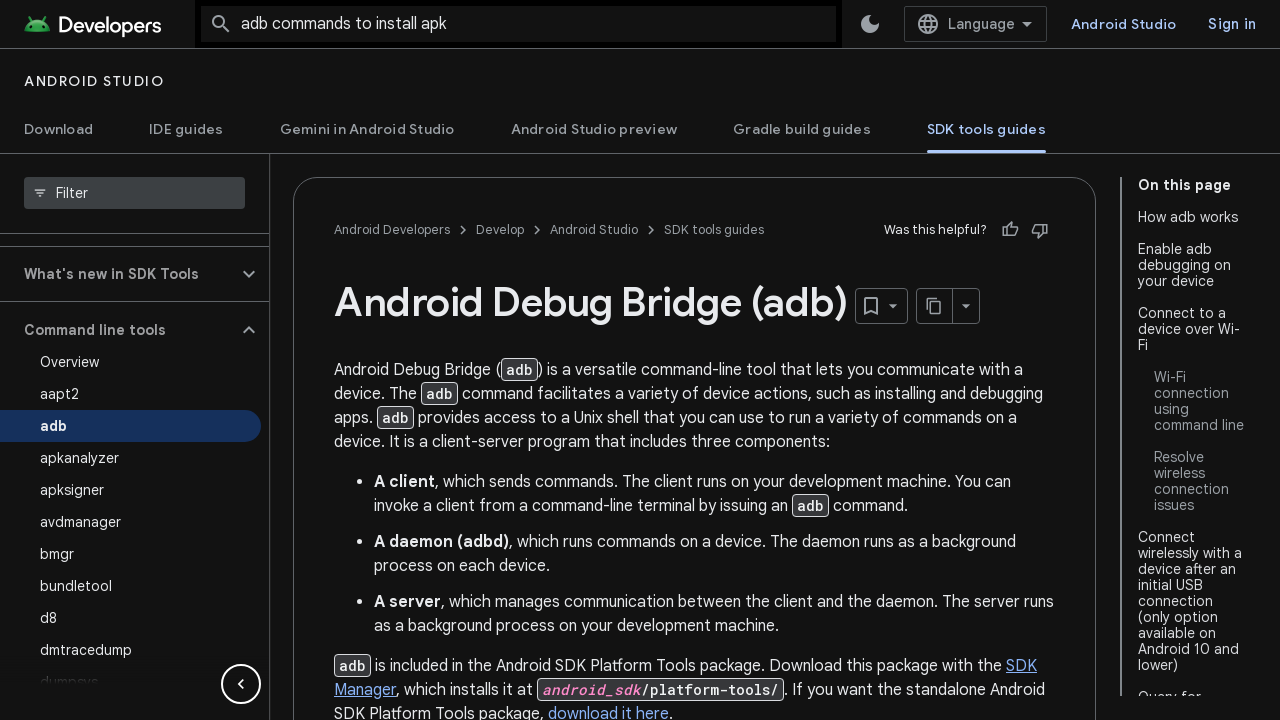